Navigates to the AJIO shopping website and verifies the page loads by checking the title is accessible.

Starting URL: https://www.ajio.com/

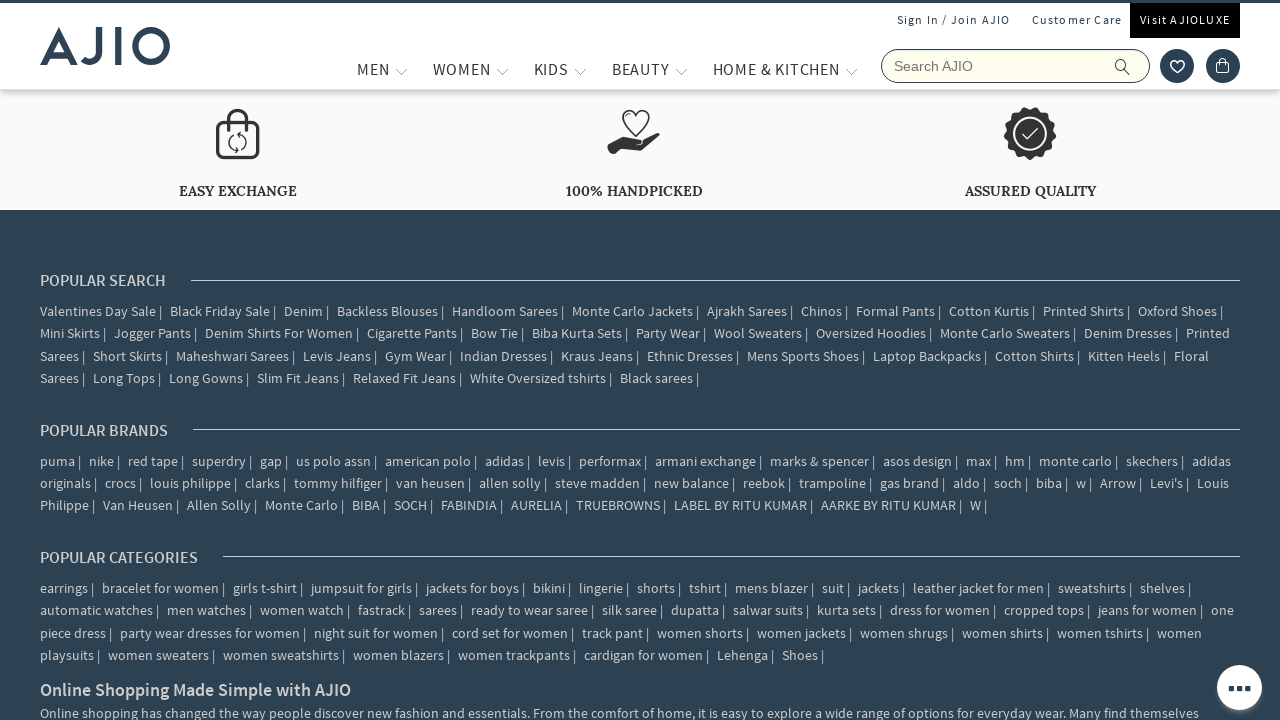

Waited for page to reach domcontentloaded state
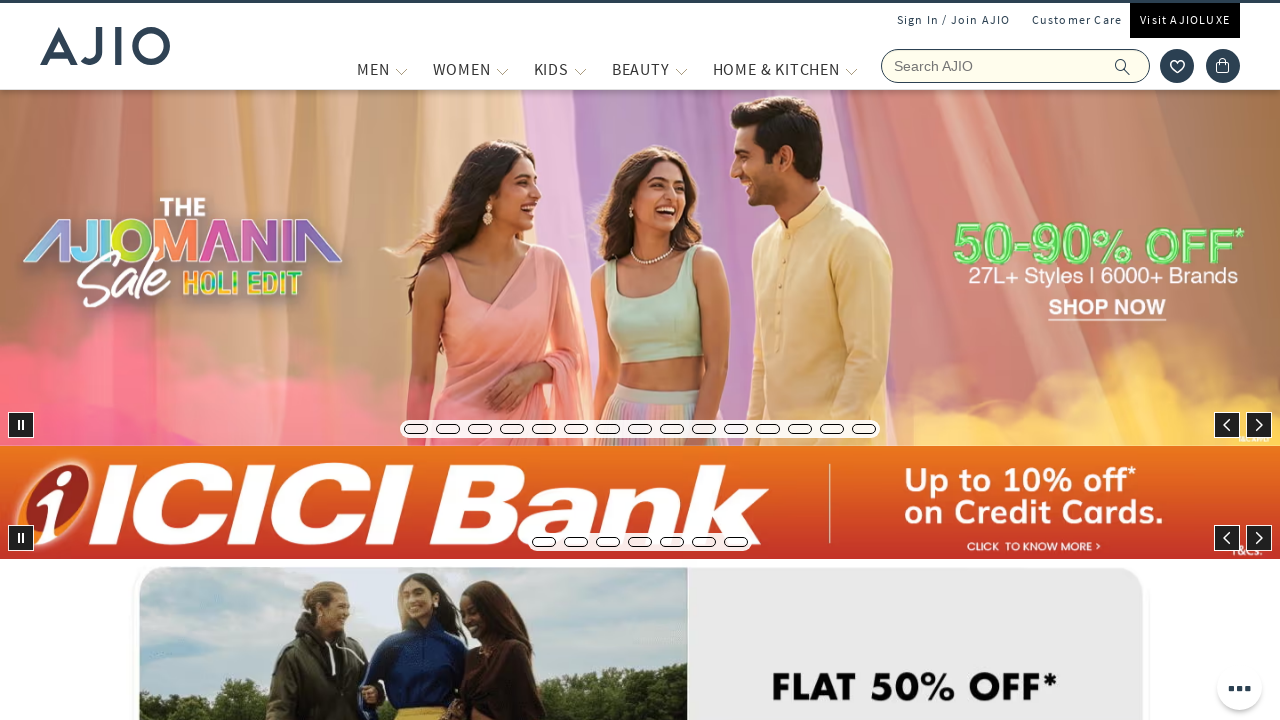

Retrieved page title: Online Shopping Site for Women, Men, Kids Fashion, Lifestyle & More.
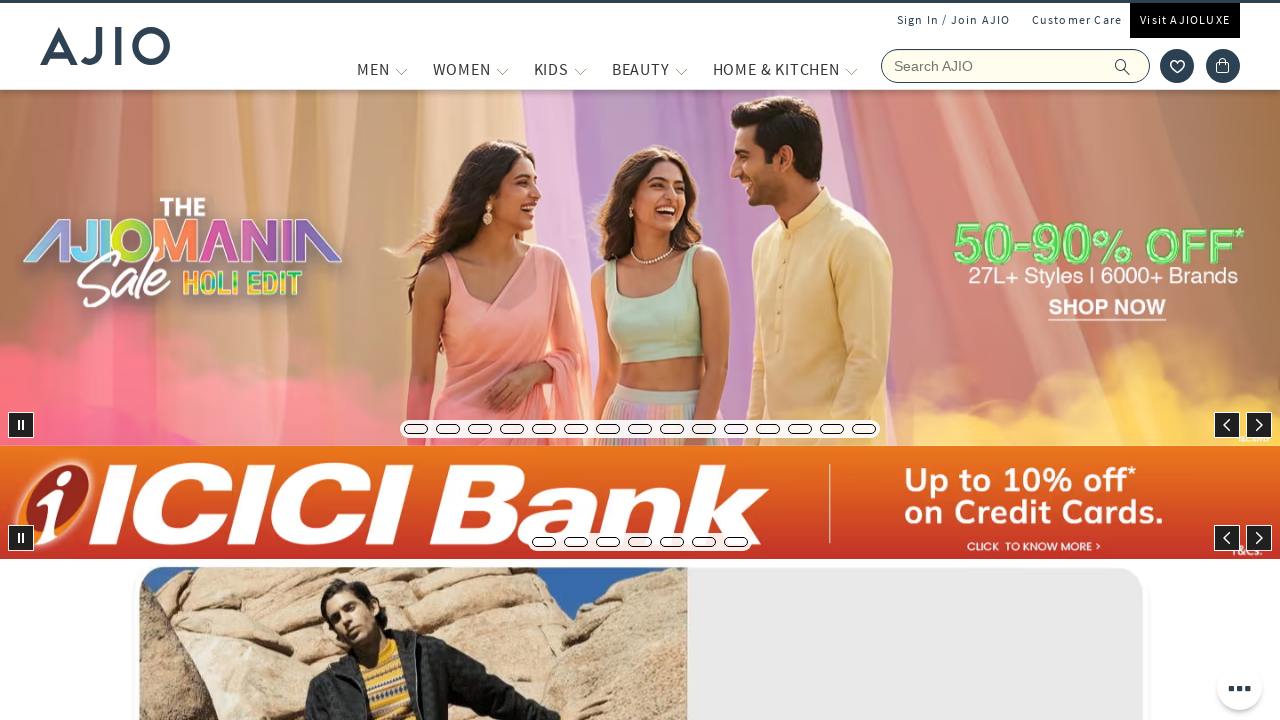

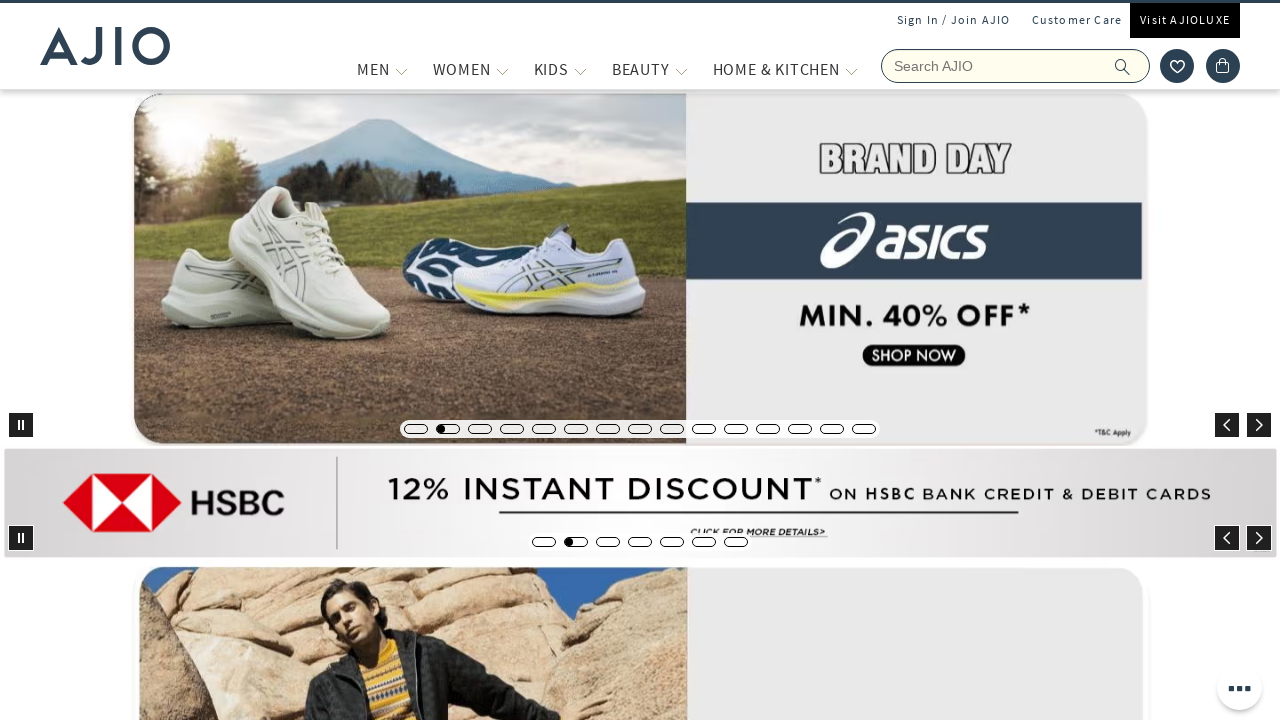